Verifies the username text field on the vtiger CRM demo page by checking if it contains a value and retrieving its content if present.

Starting URL: https://demo.vtiger.com/vtigercrm/

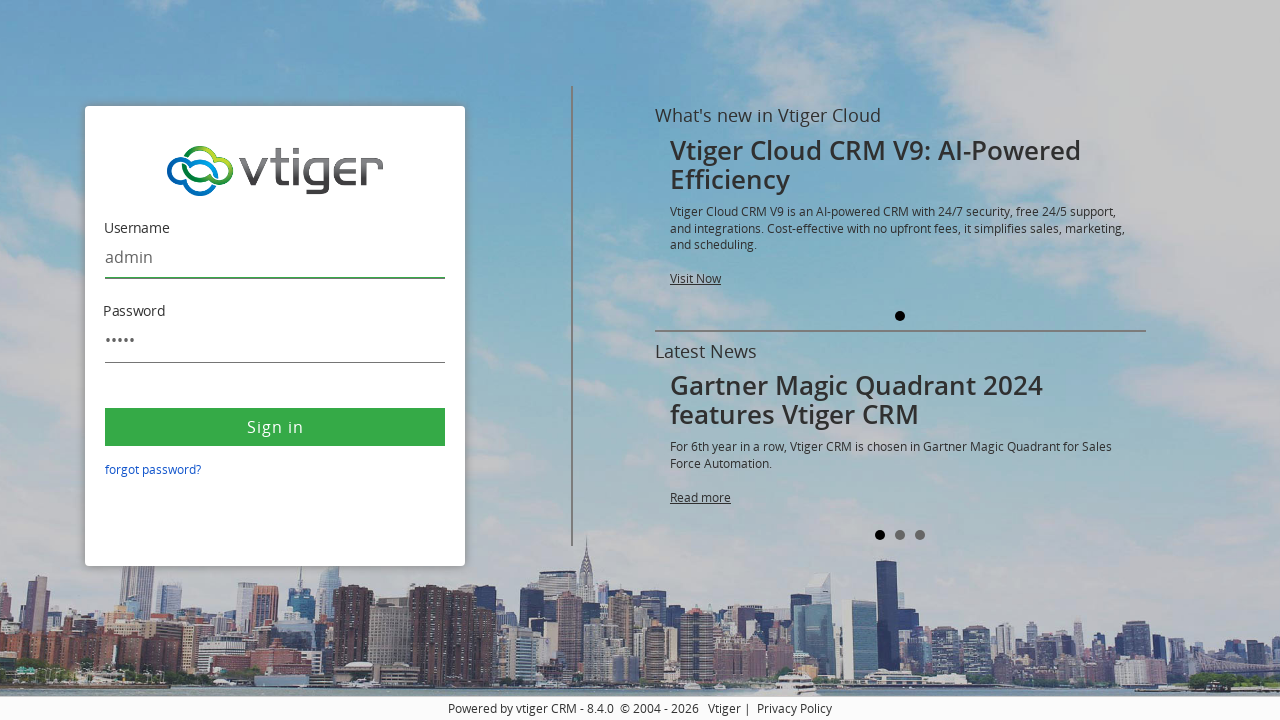

Waited for username field to be present
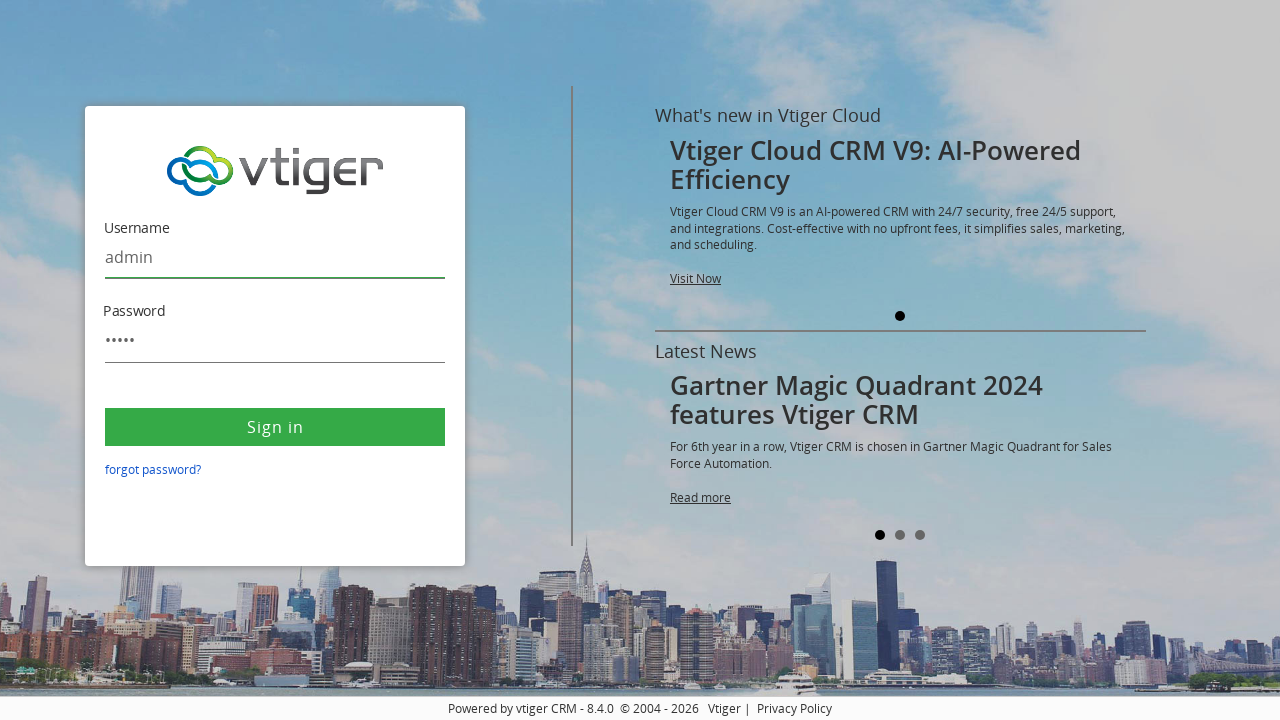

Retrieved value attribute from username field
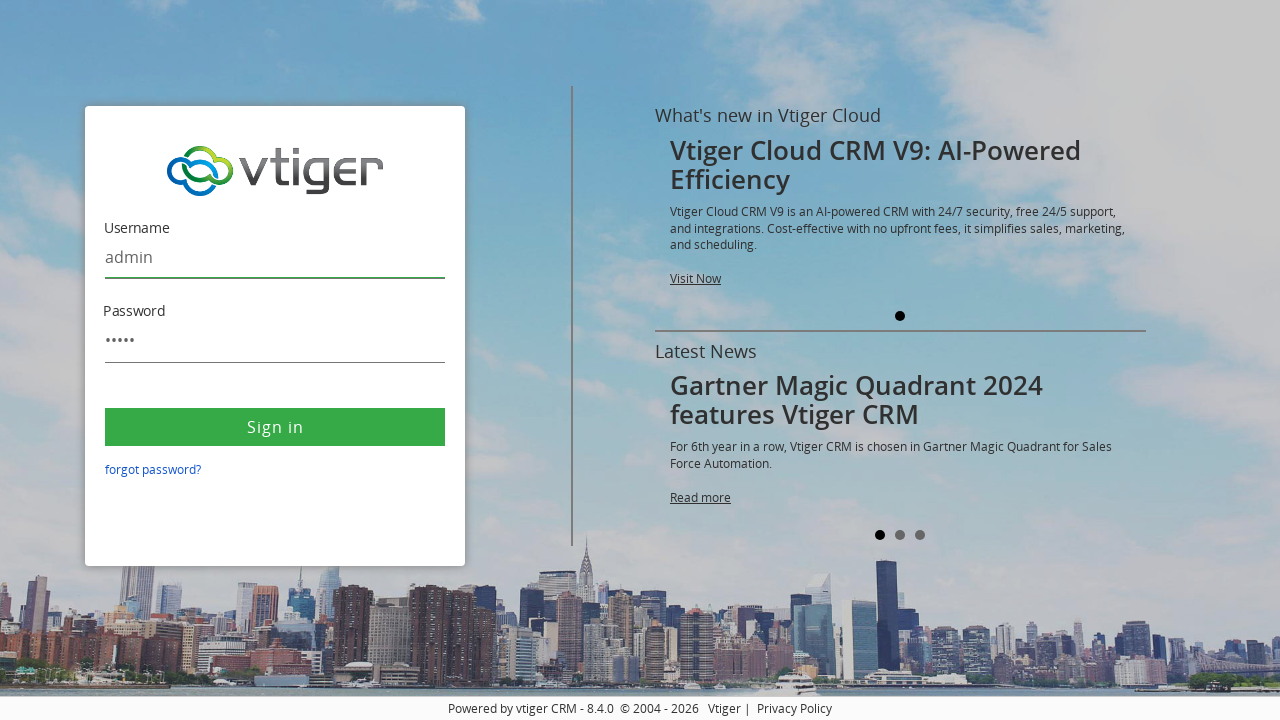

Username field contains value: admin
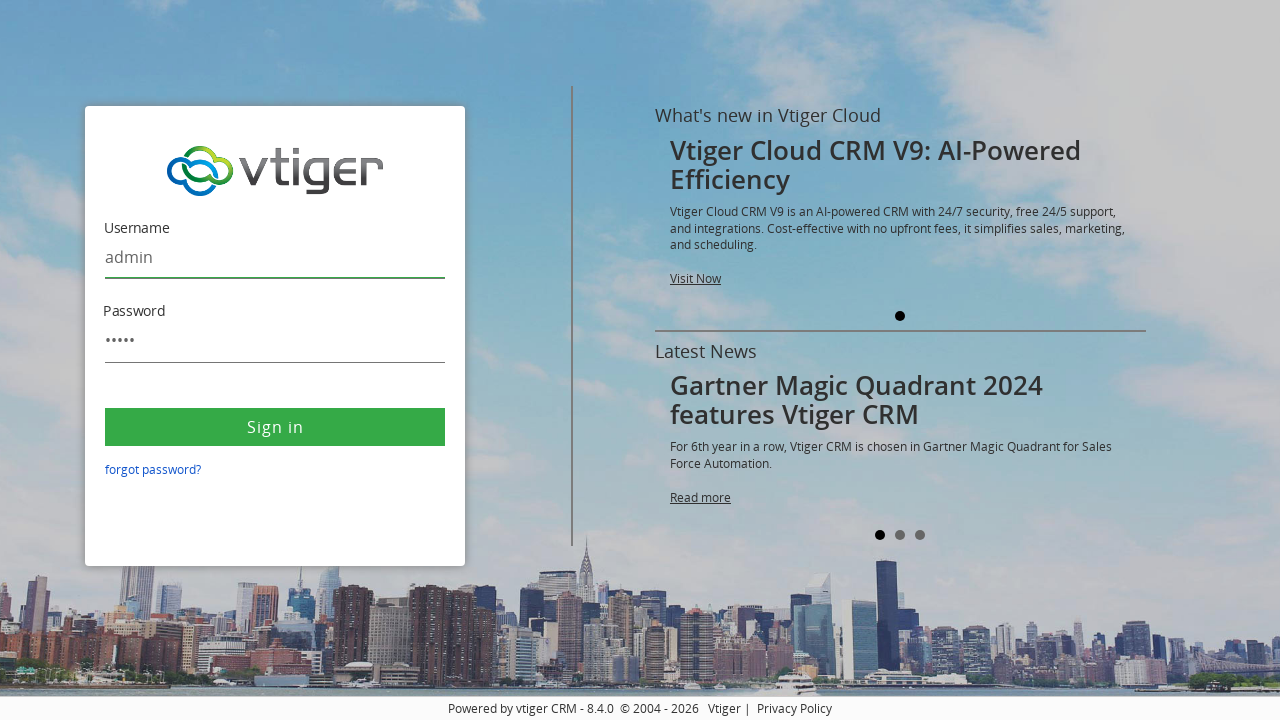

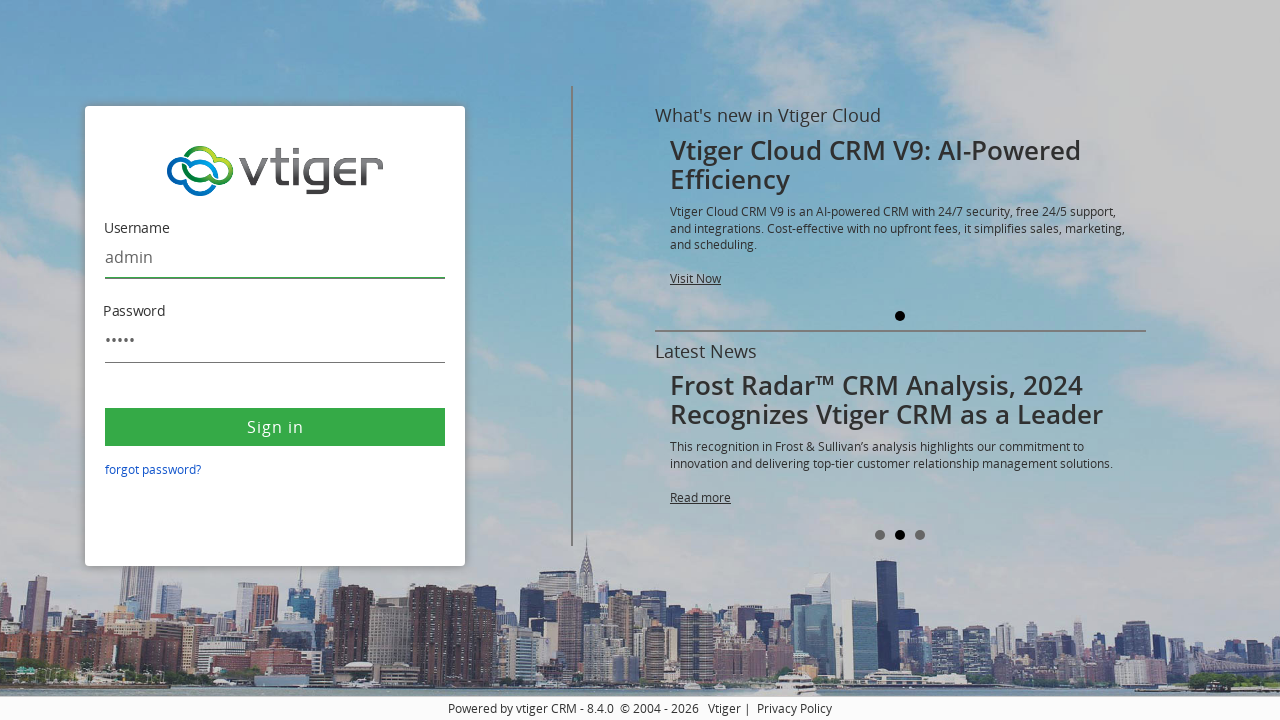